Tests tab switching functionality by clicking a link that opens a new tab, switching to the new tab, closing it, and returning to the original tab

Starting URL: https://rahulshettyacademy.com/AutomationPractice/

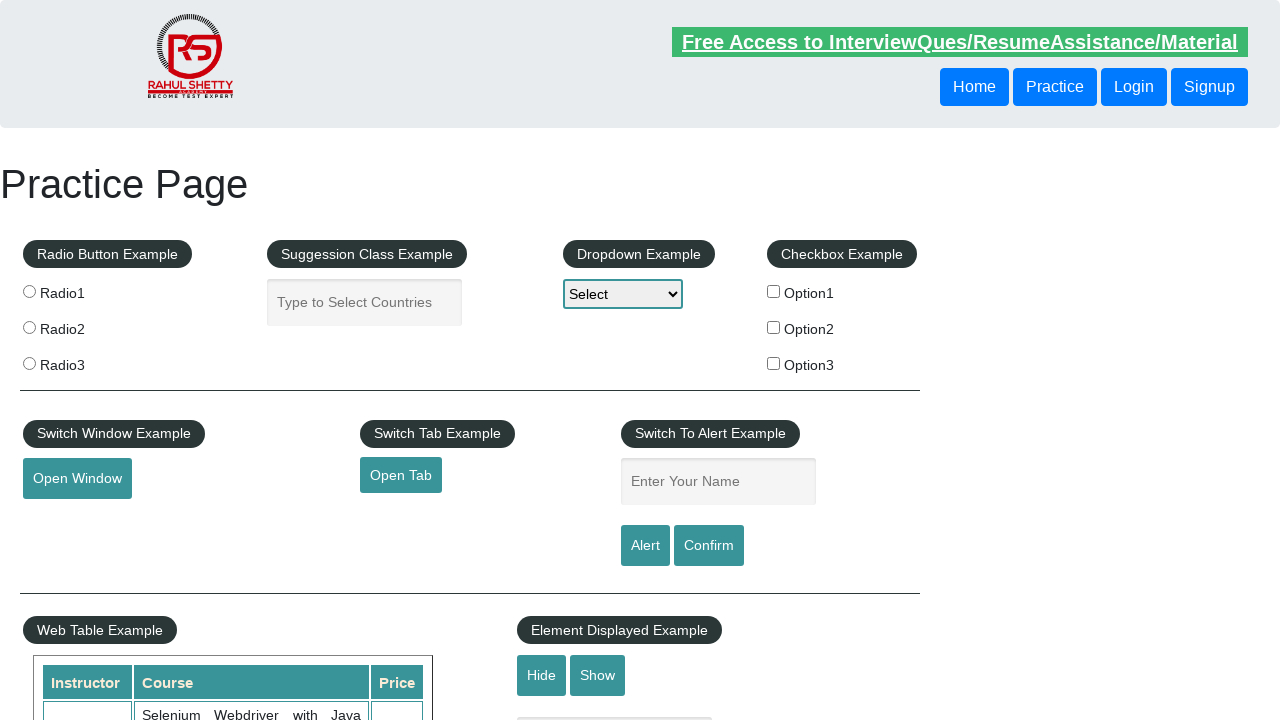

Clicked link to open new tab at (401, 475) on a.btn-style
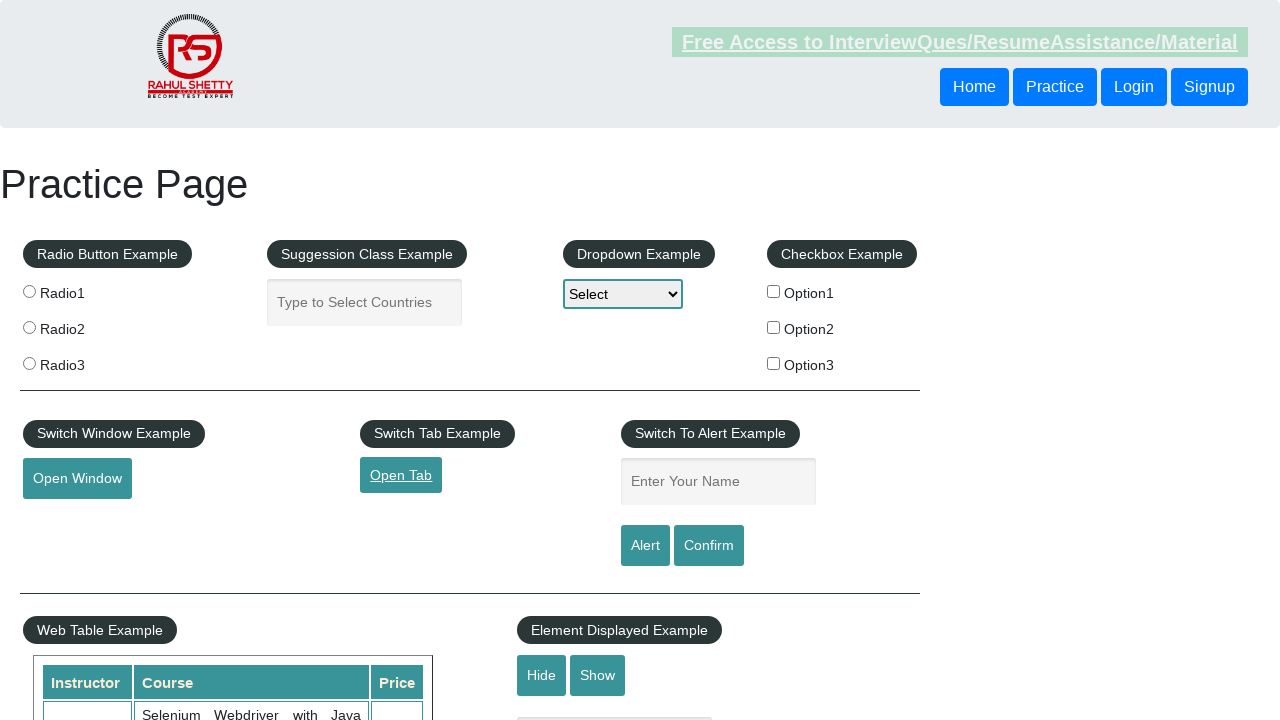

New tab opened and captured
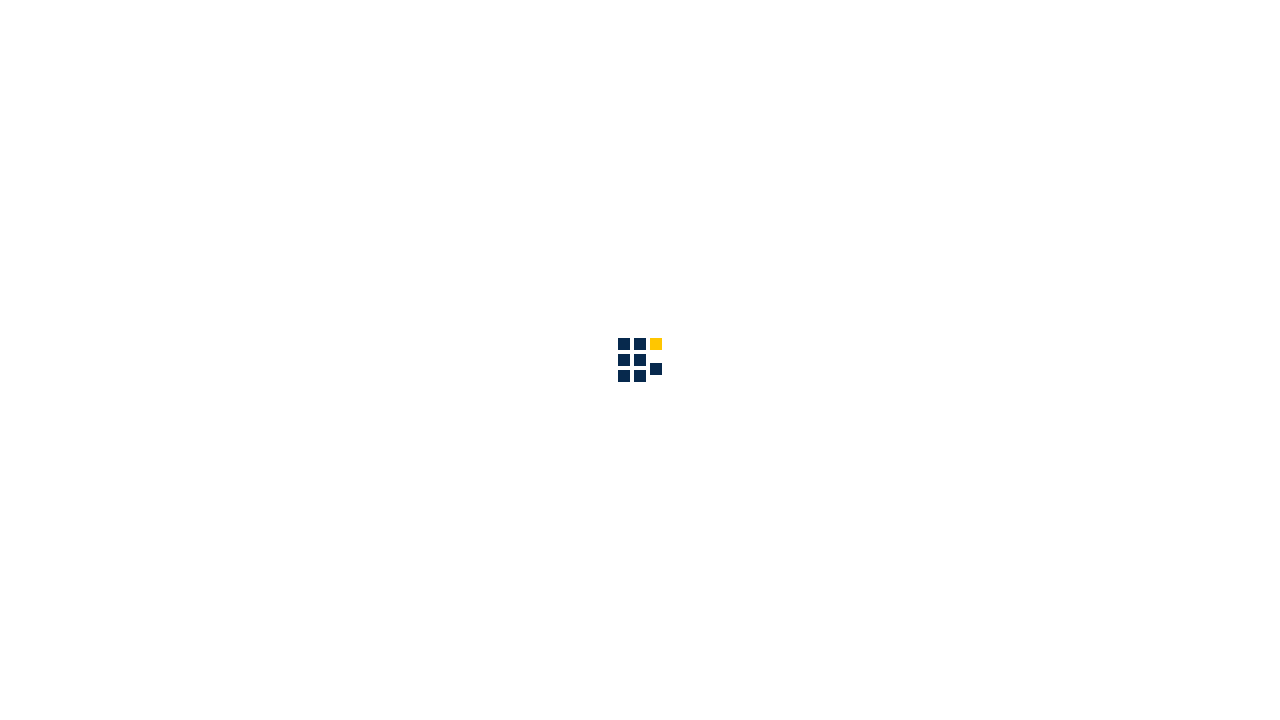

New tab finished loading
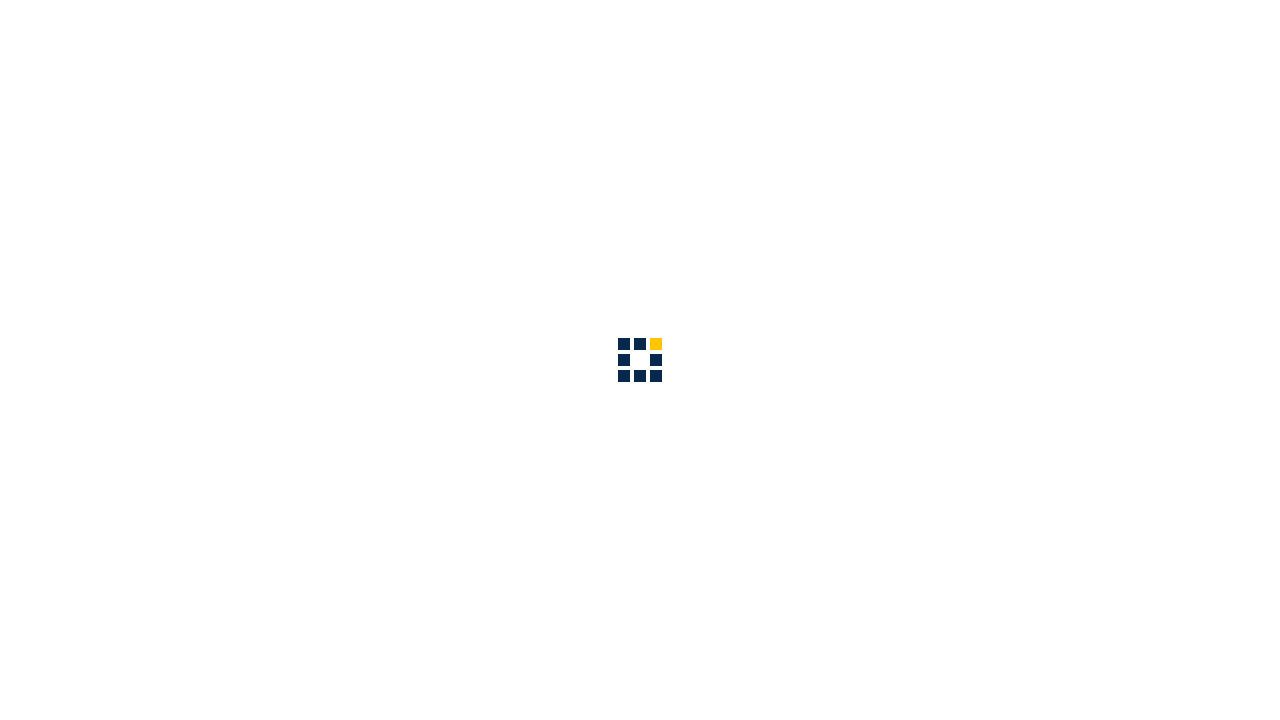

Closed the new tab
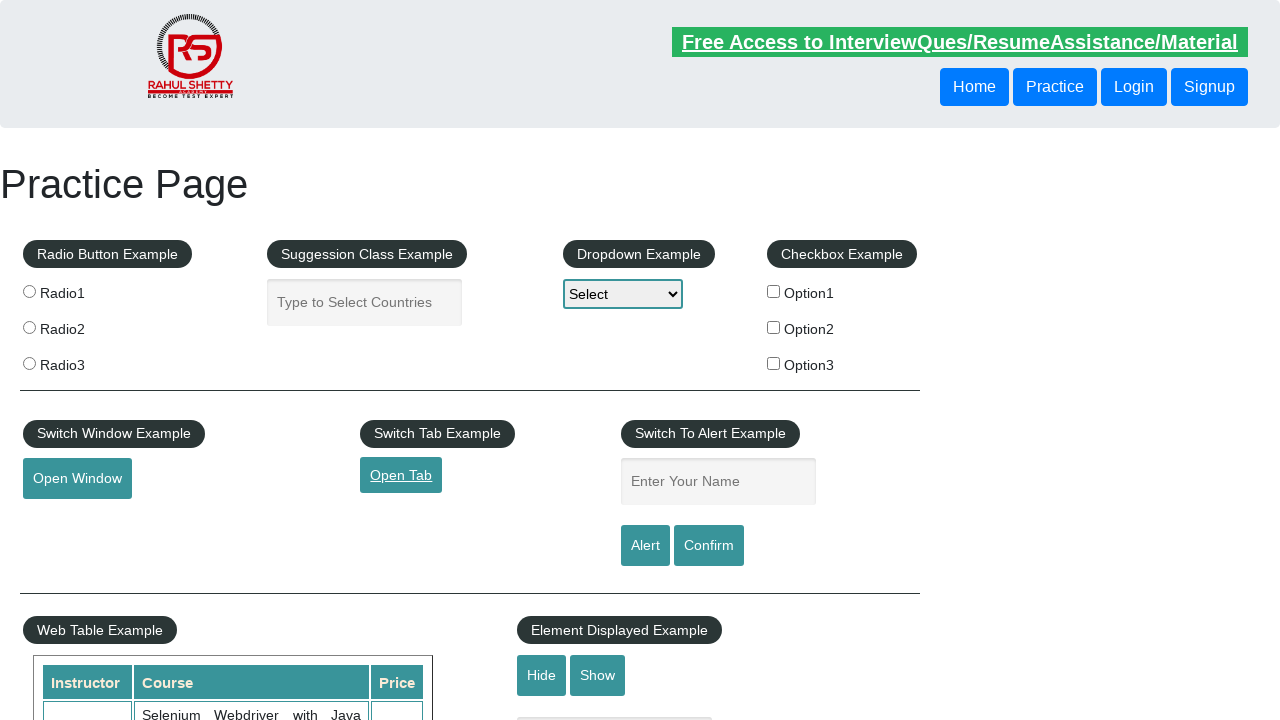

Returned to original tab and verified tab switch button is present
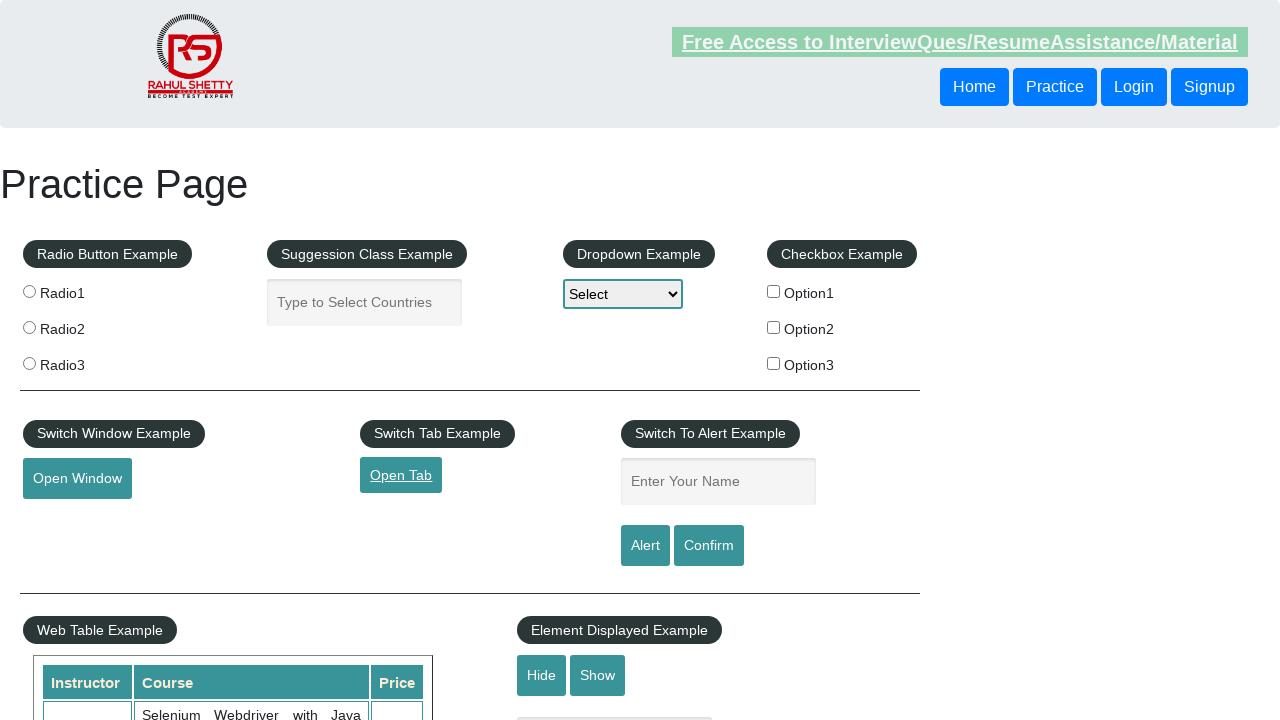

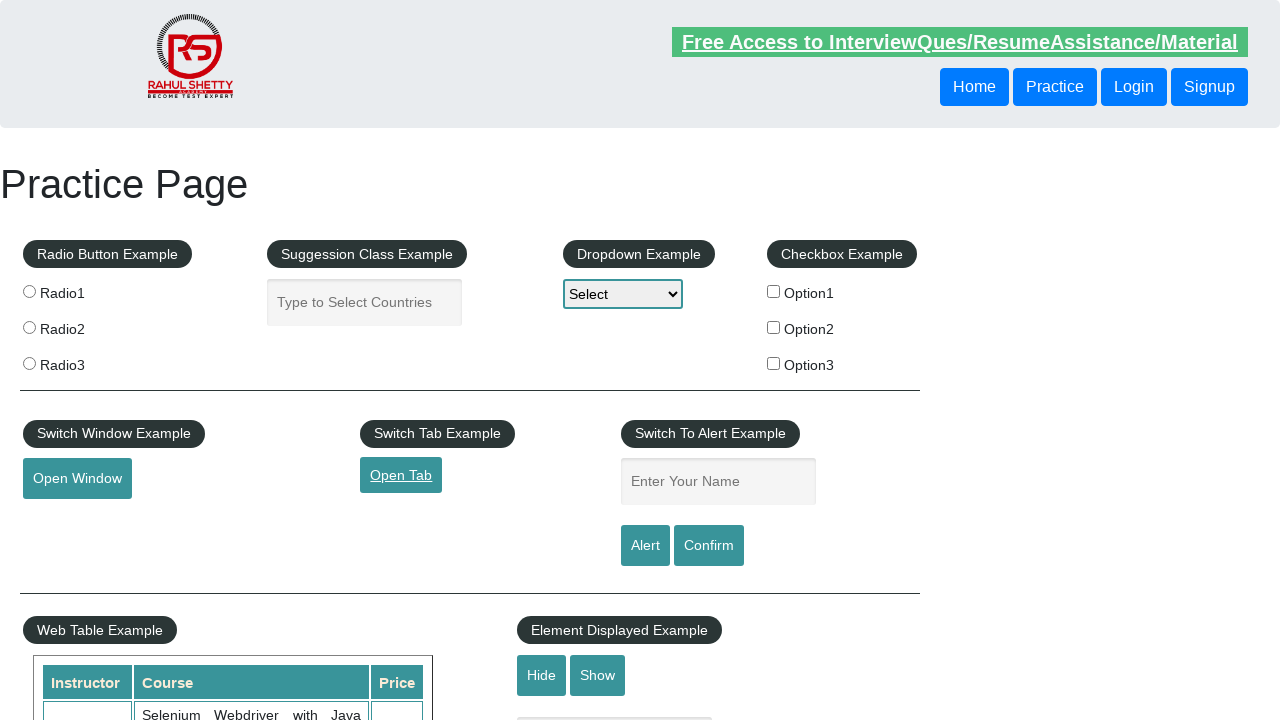